Tests right-click context menu by opening it, hovering over an option, clicking it and handling the alert

Starting URL: http://swisnl.github.io/jQuery-contextMenu/demo.html

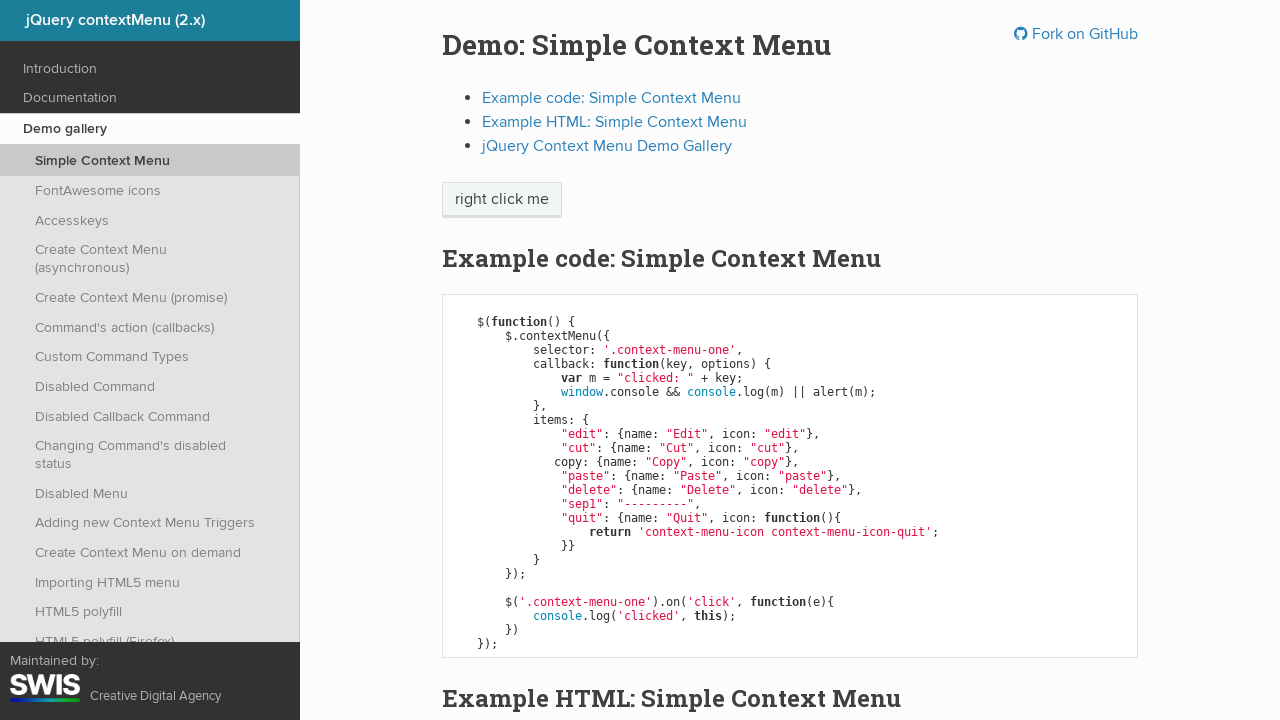

Right-clicked on 'right click me' element to open context menu at (502, 200) on span:text('right click me')
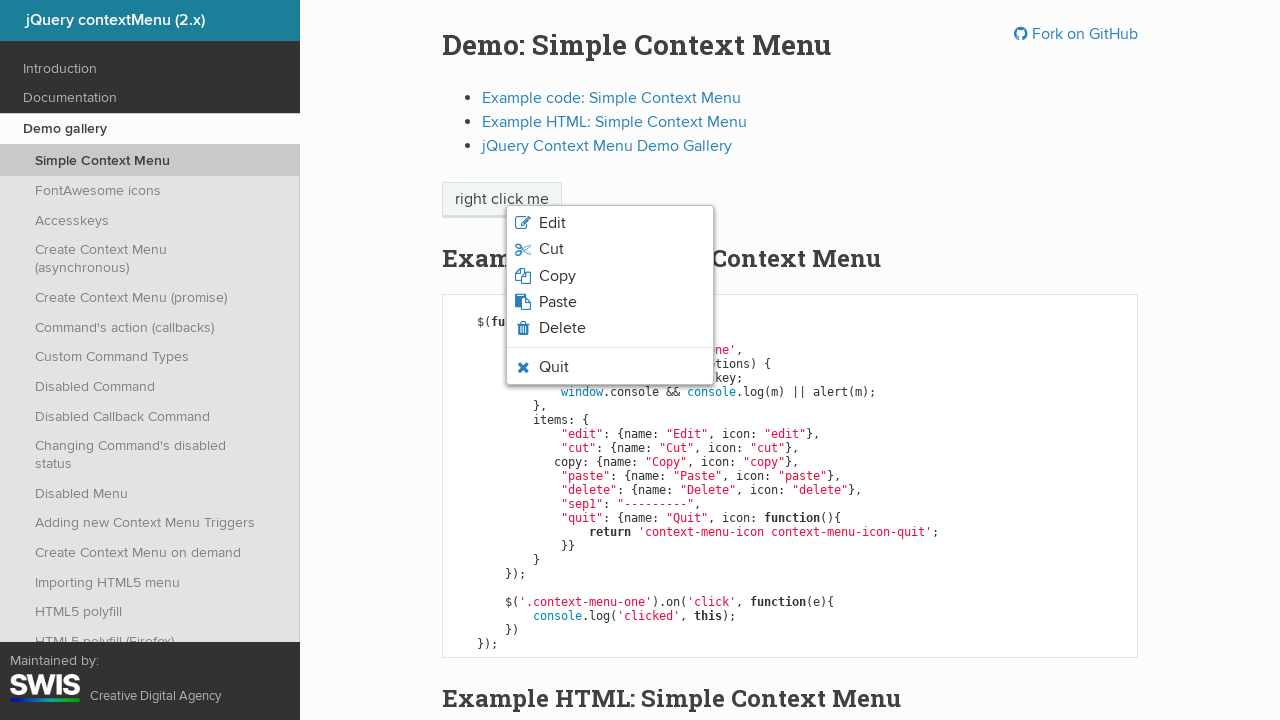

Verified quit option is visible in context menu
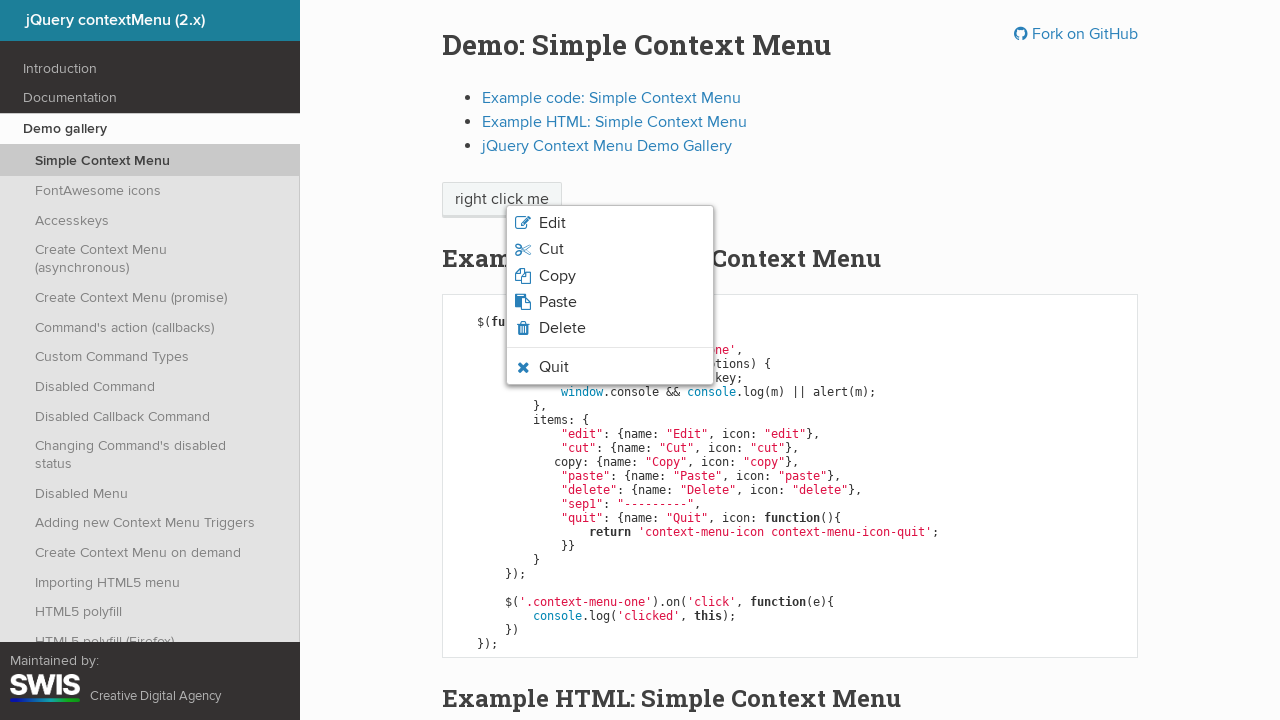

Hovered over quit option in context menu at (610, 367) on .context-menu-icon-quit
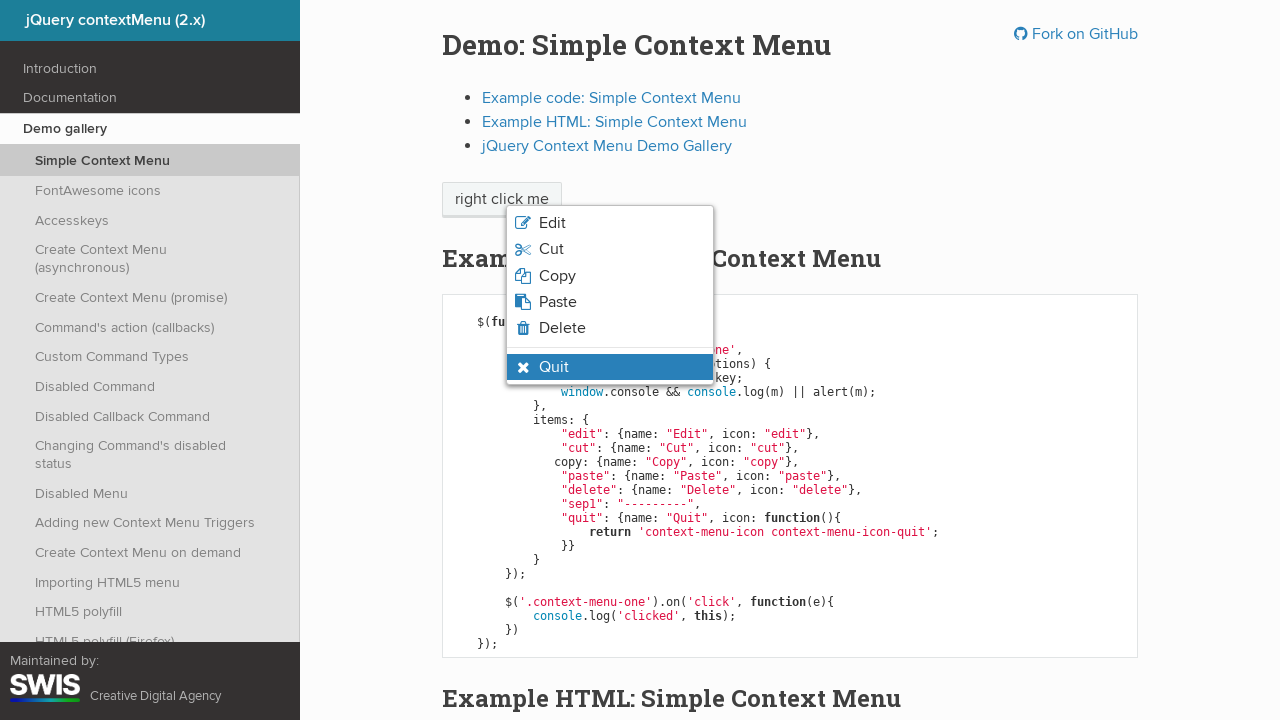

Verified quit option has hover state applied
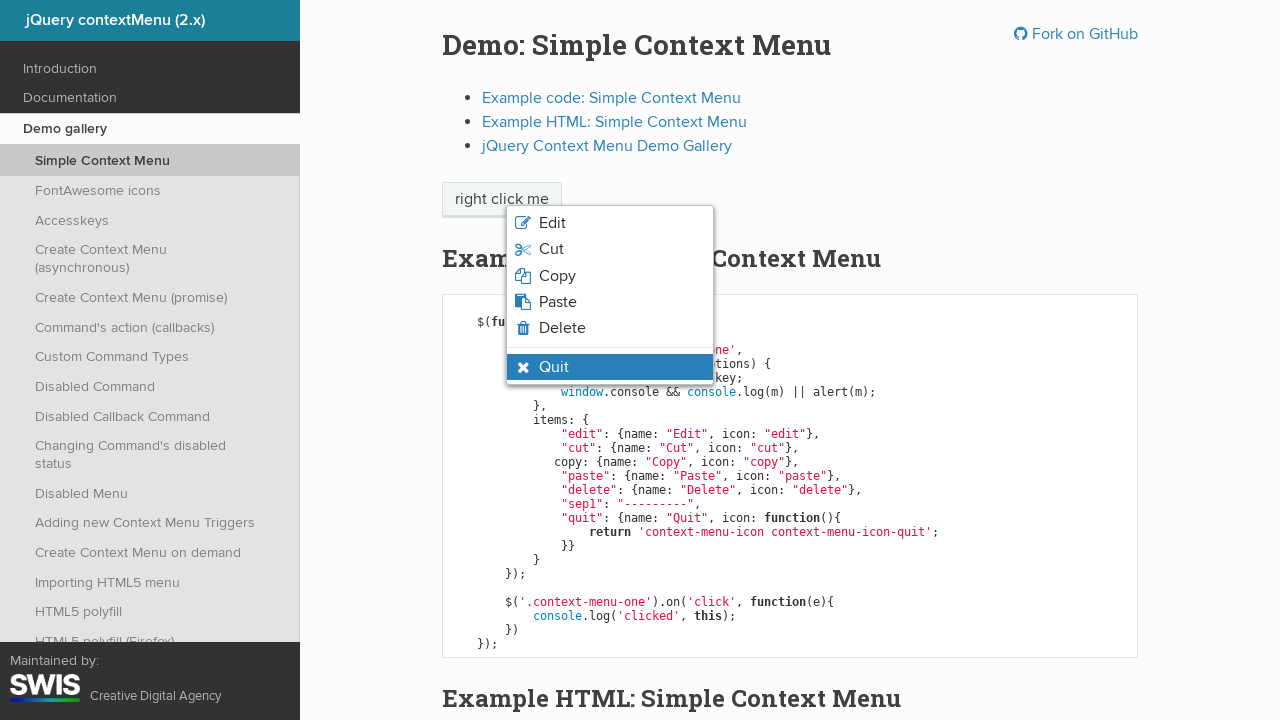

Clicked quit option in context menu at (610, 367) on .context-menu-icon-quit
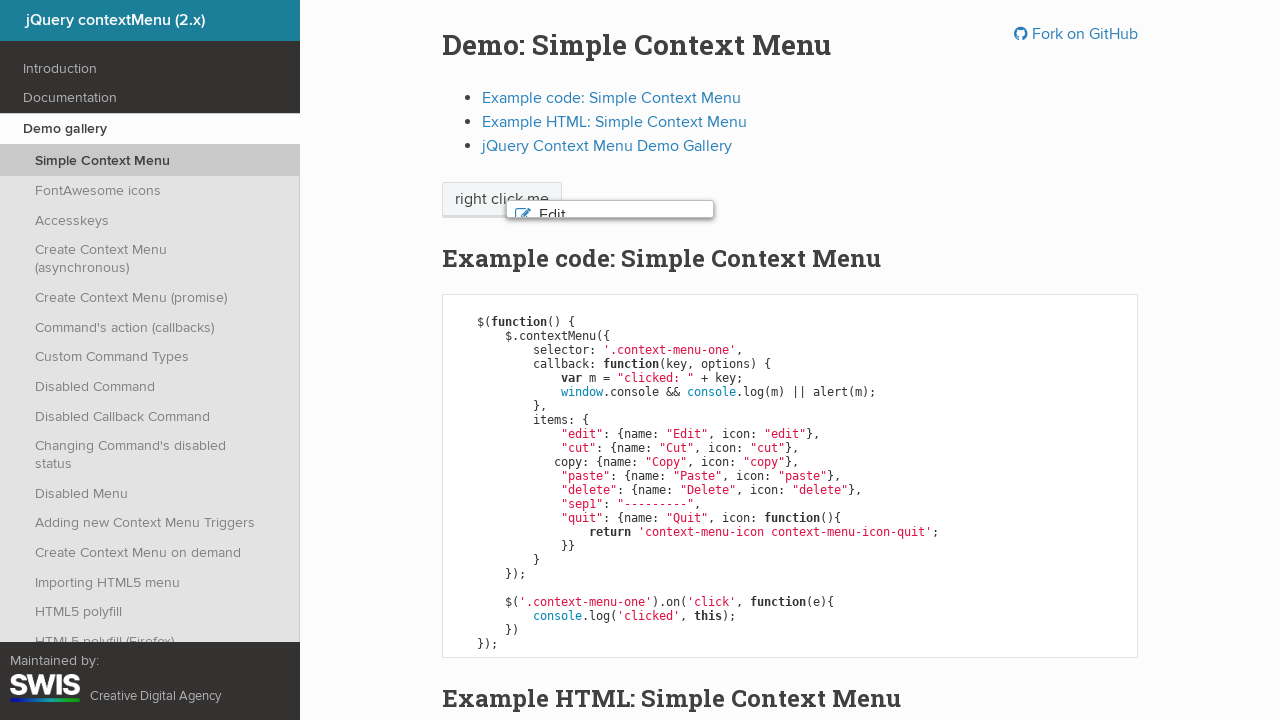

Set up dialog handler to accept alert
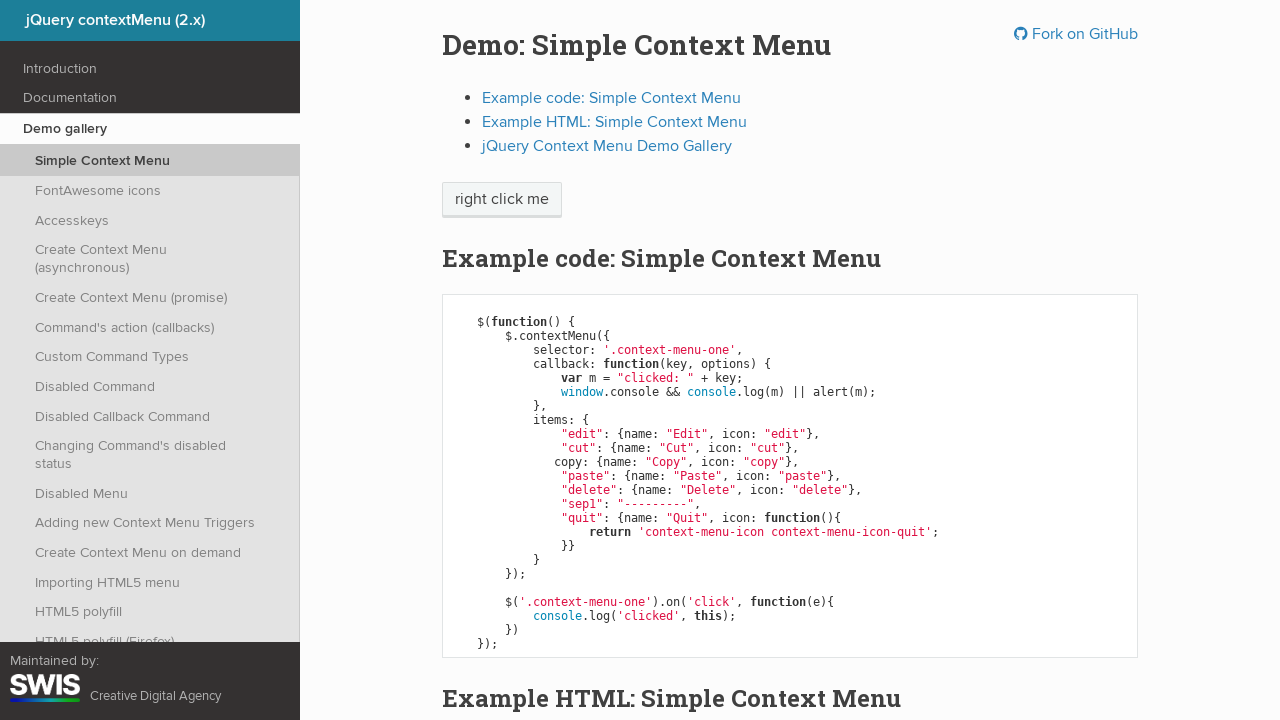

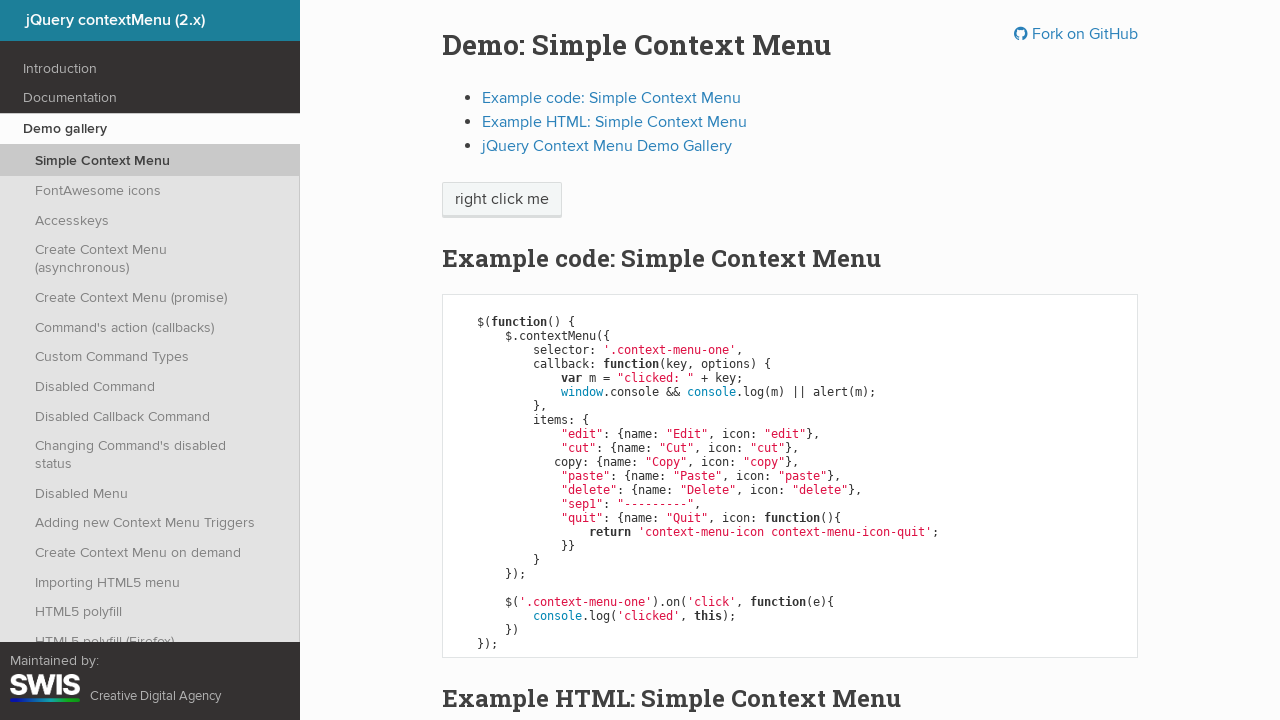